Tests toast notification functionality by filling in title and message fields and triggering a toast message display

Starting URL: https://codeseven.github.io/toastr/demo.html

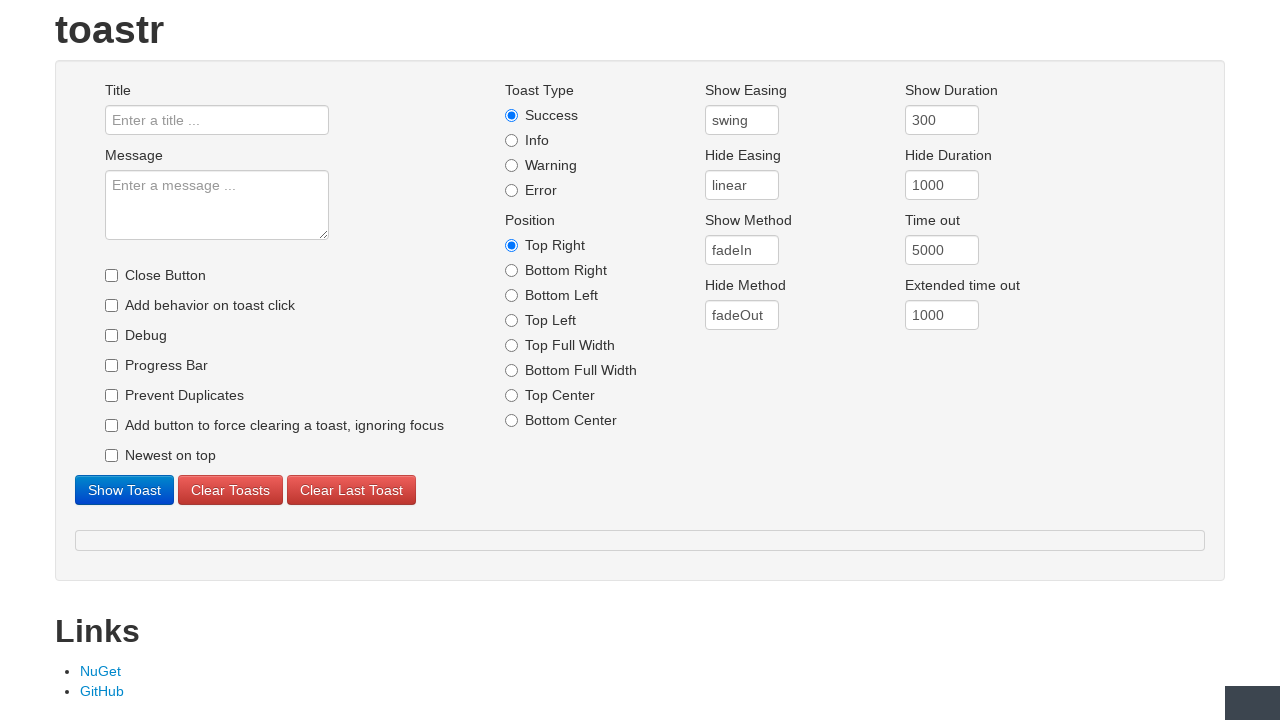

Filled toast title field with 'Hola Seneora!' on input#title
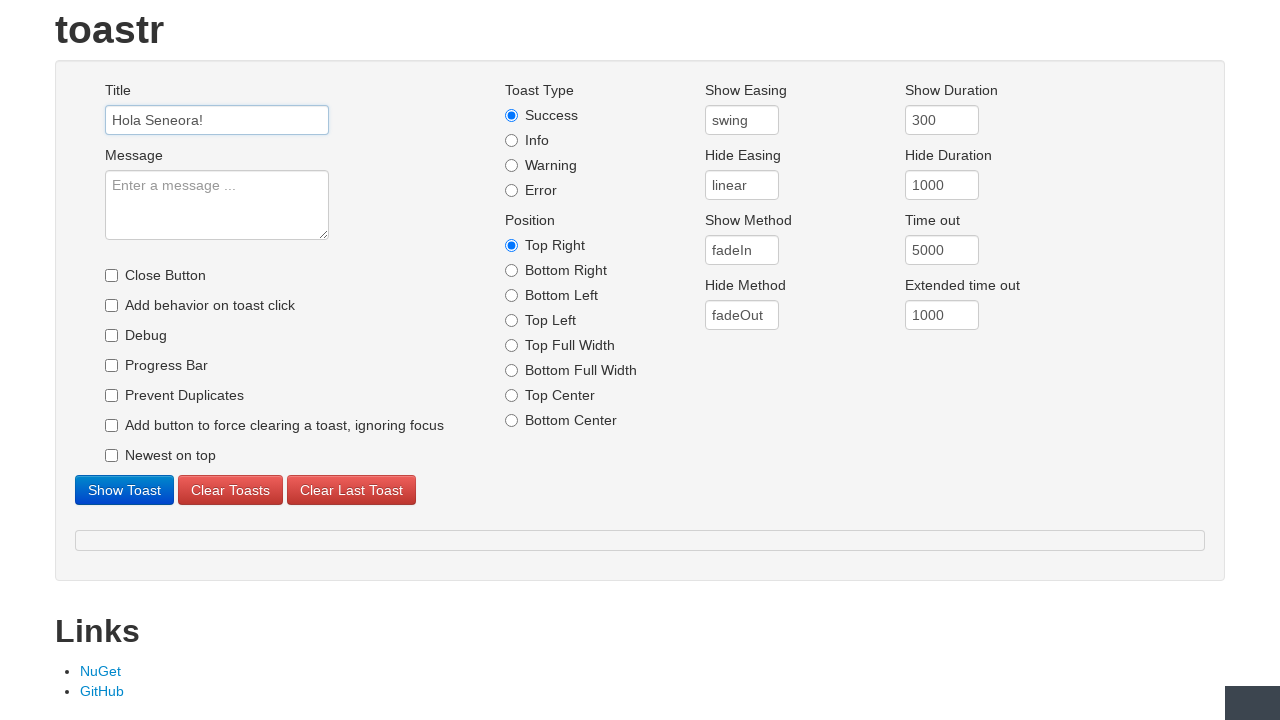

Filled toast message field with 'My name is Abhishek' on textarea#message
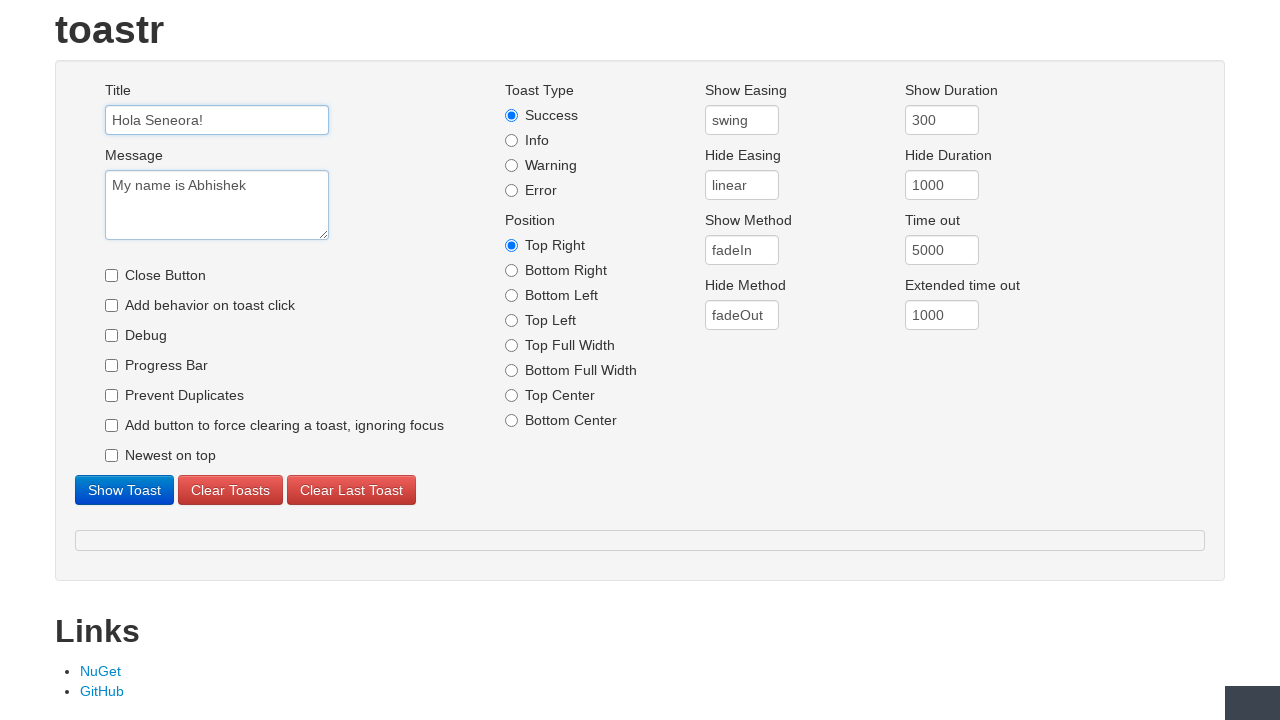

Clicked 'Show Toast' button to trigger toast notification at (124, 490) on button:text('Show Toast')
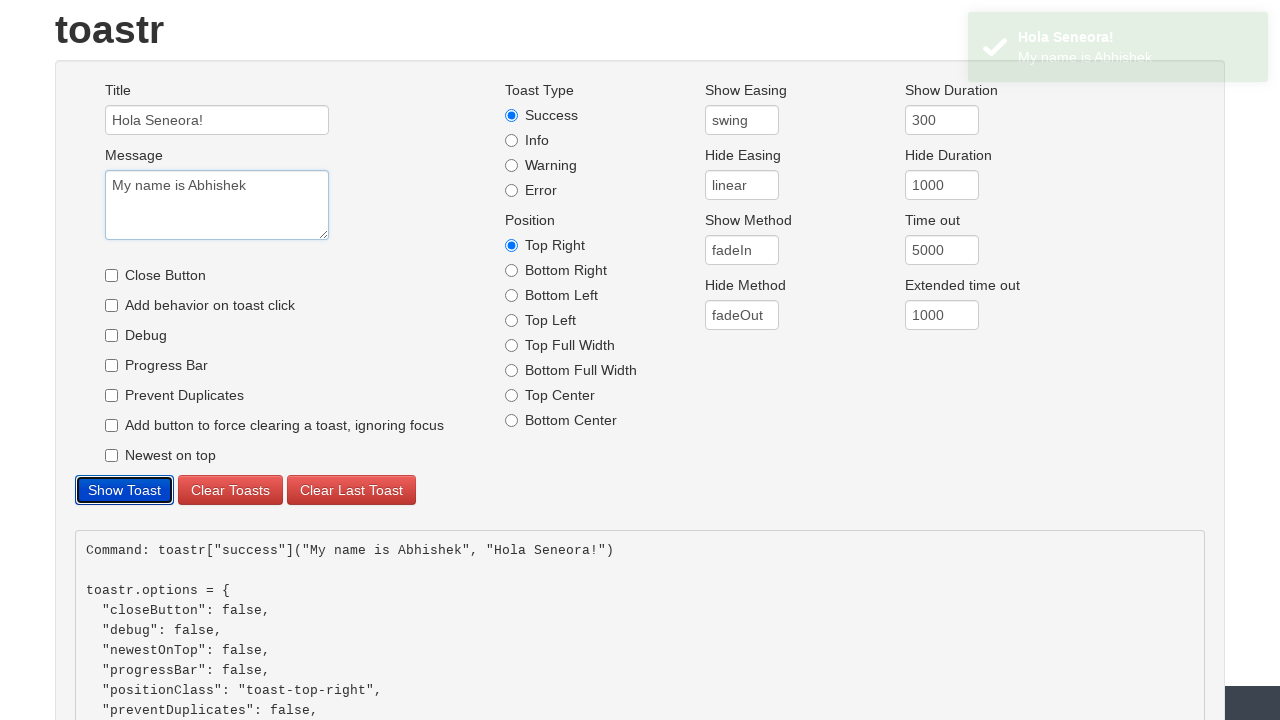

Toast title element became visible
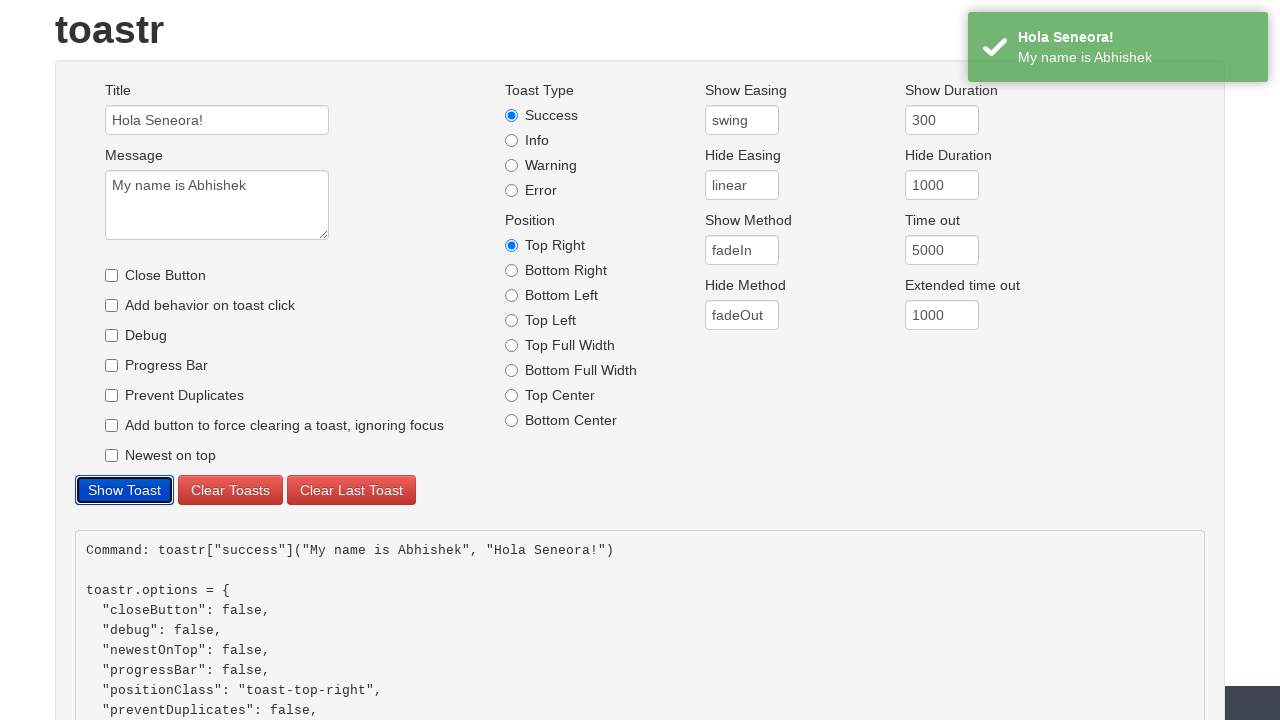

Toast message element became visible, confirming toast notification displayed successfully
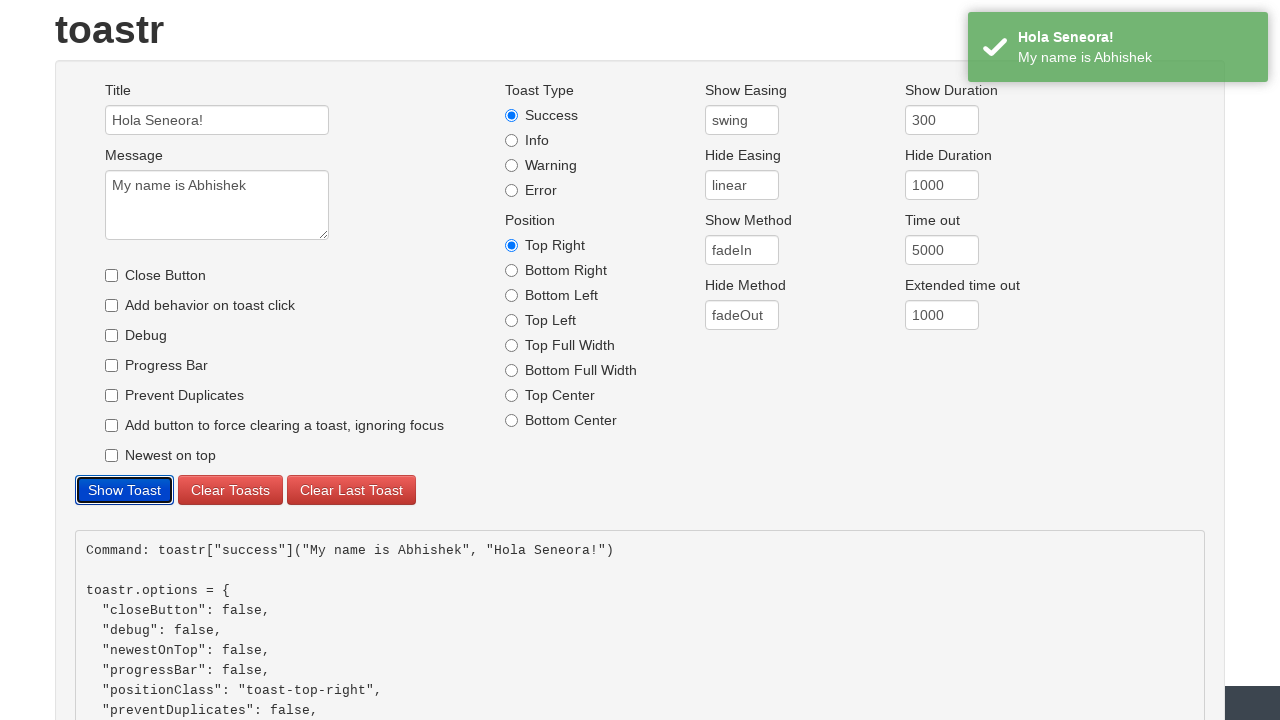

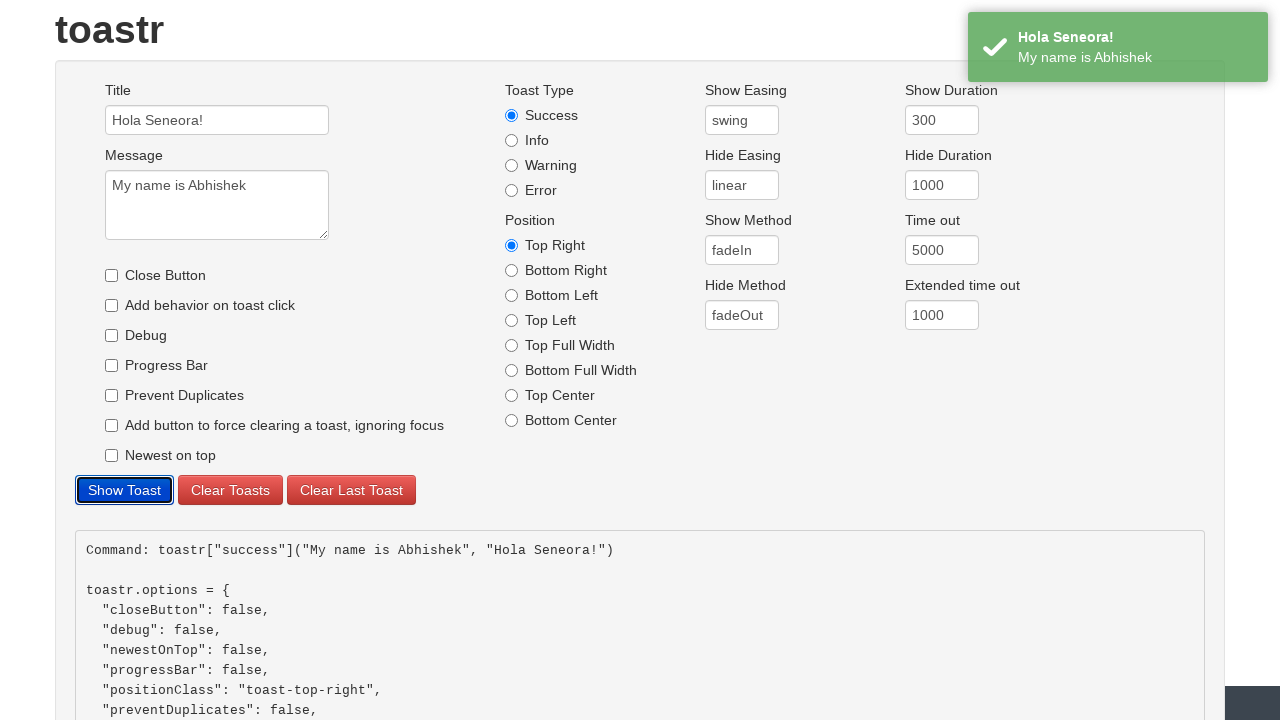